Launches a browser, navigates to leaftaps.com demo site, then opens a second page context and navigates to testleaf.com platform page to verify both sites load successfully.

Starting URL: http://leaftaps.com/opentaps/control/main

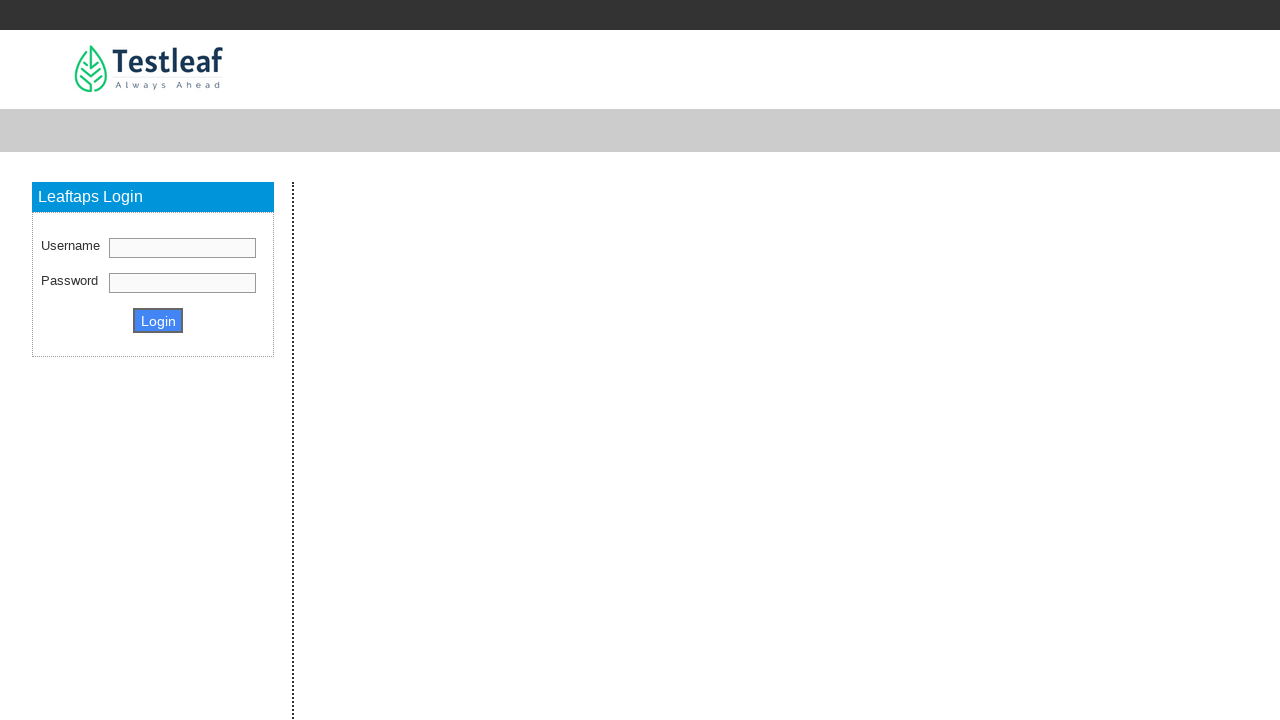

First page (leaftaps.com) loaded successfully
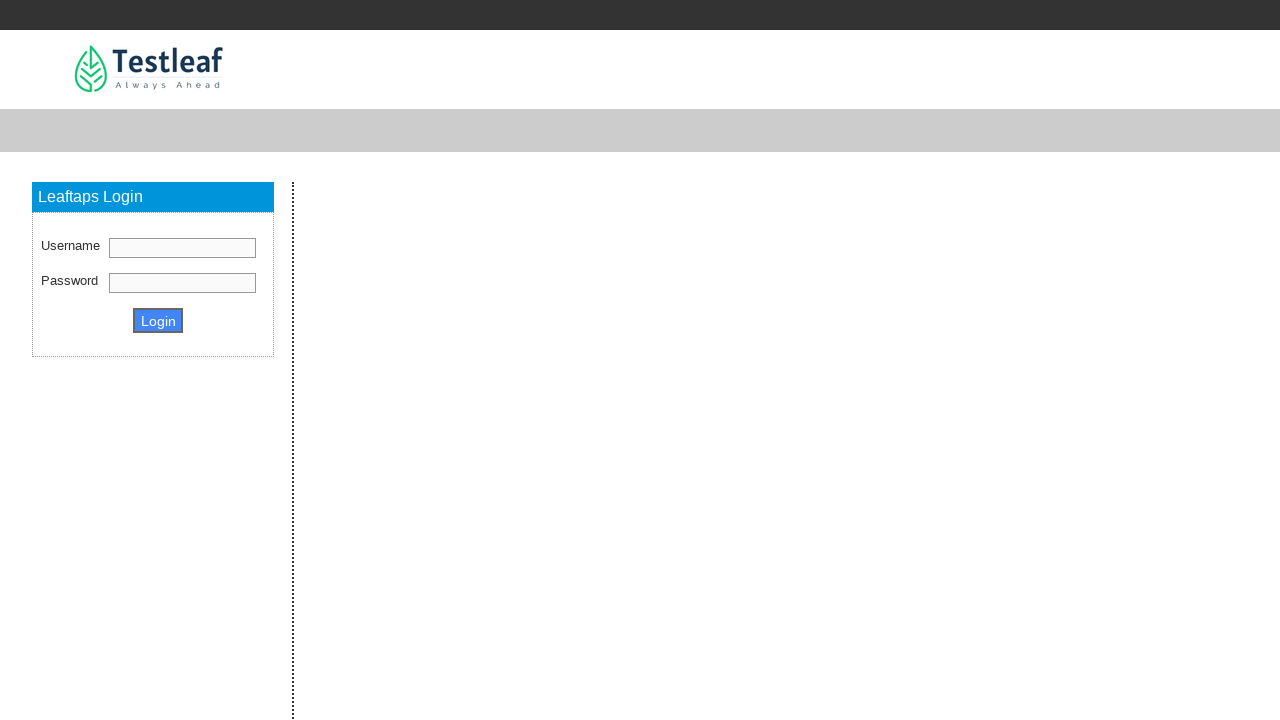

New page context created for testleaf.com
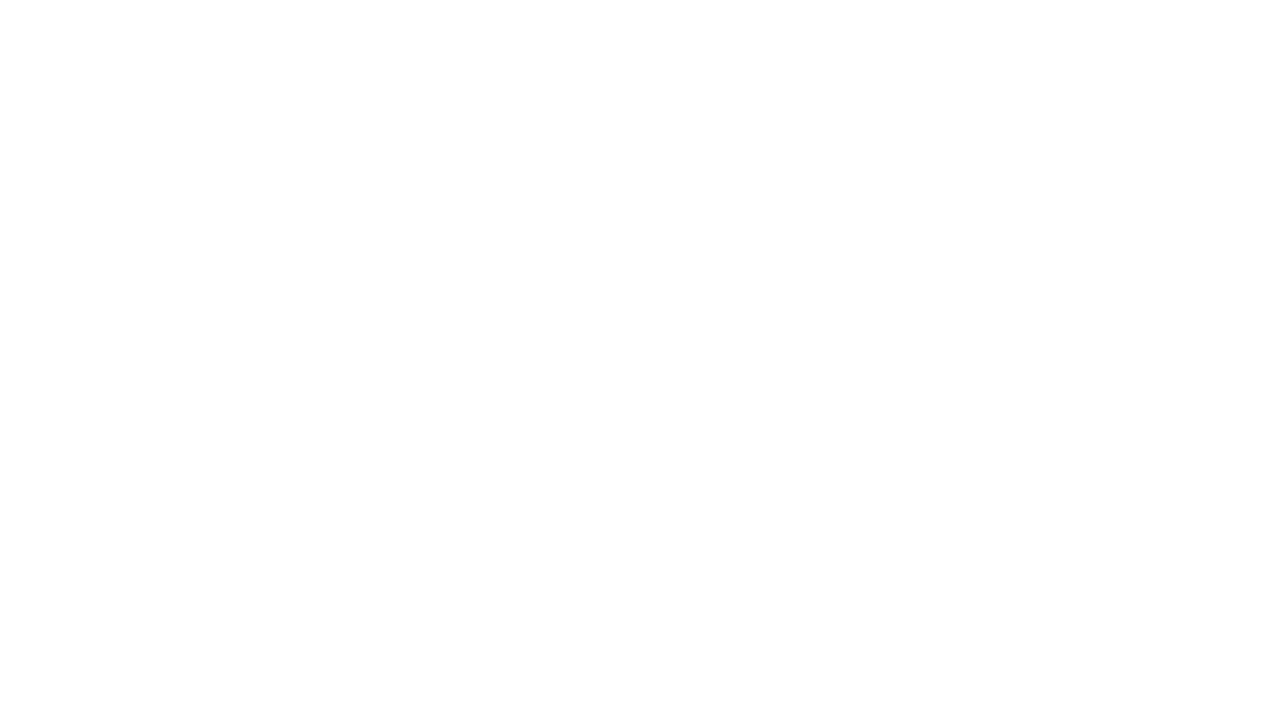

Navigated to TestLeaf platform page
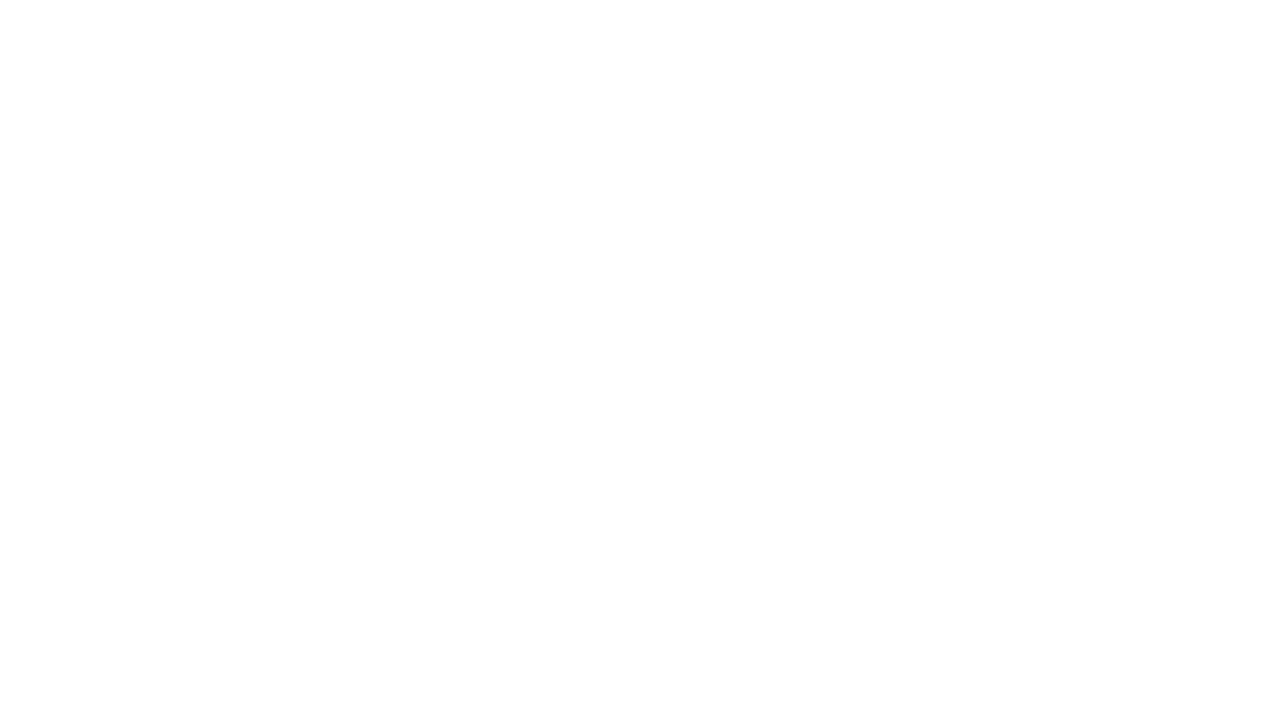

Second page (platform.testleaf.com) loaded successfully
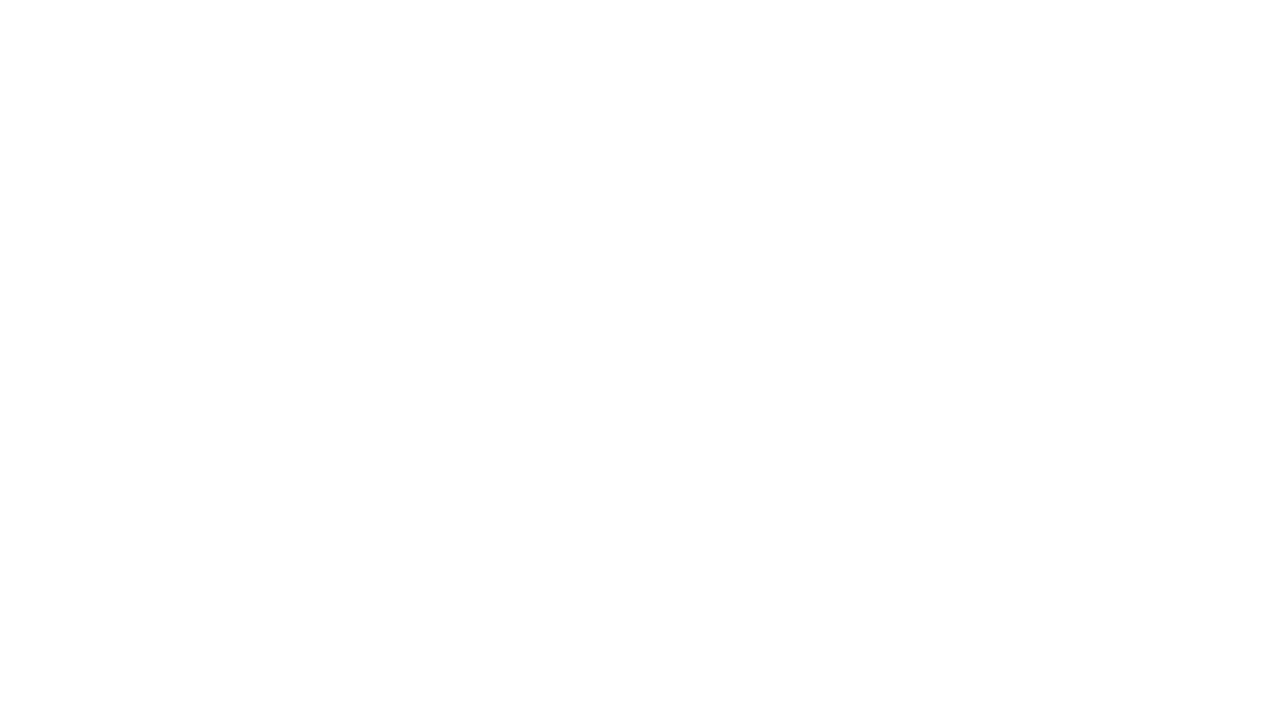

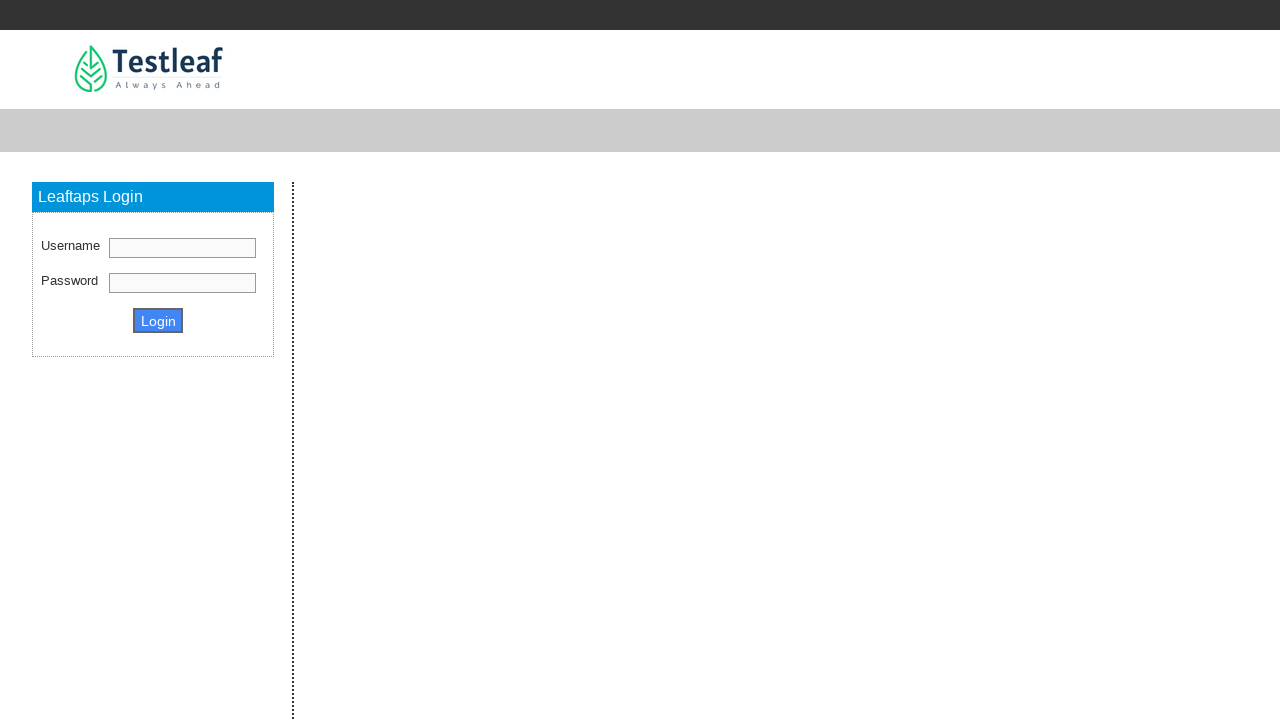